Tests auto-suggestive dropdown by typing partial text and selecting a matching option from the filtered suggestions

Starting URL: https://rahulshettyacademy.com/dropdownsPractise/

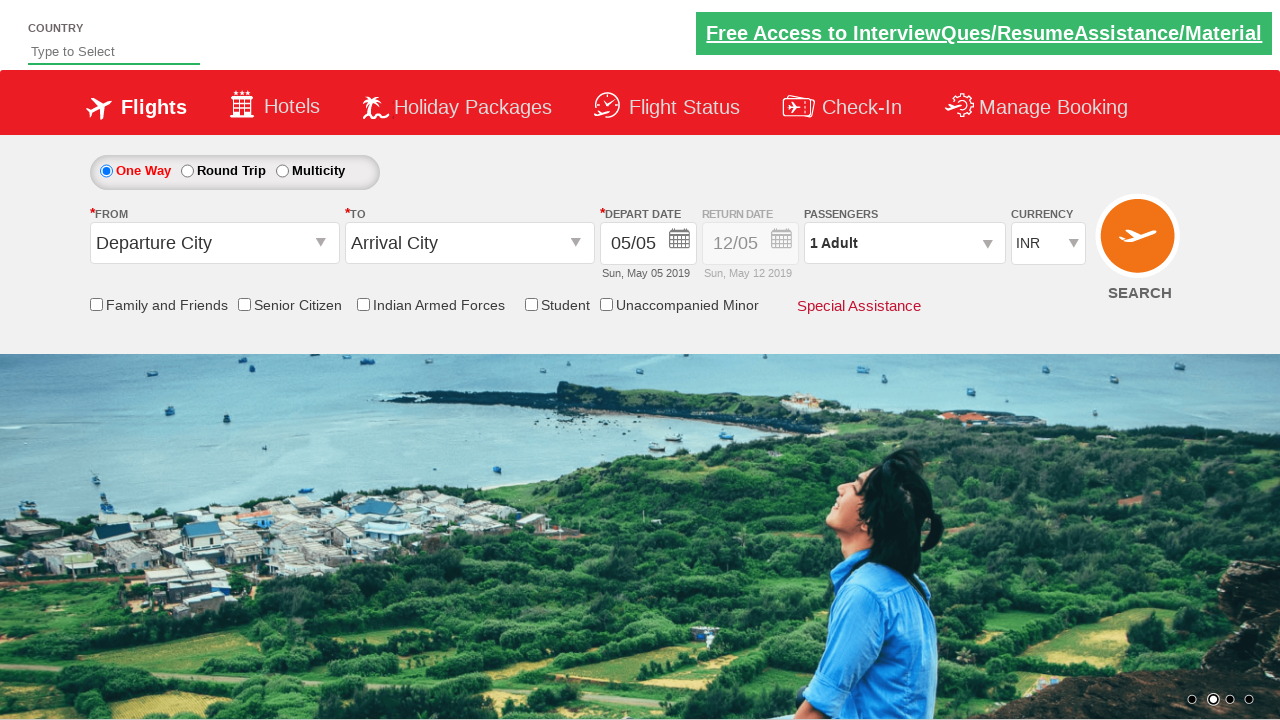

Filled autosuggest field with 'Ind' to trigger dropdown suggestions on #autosuggest
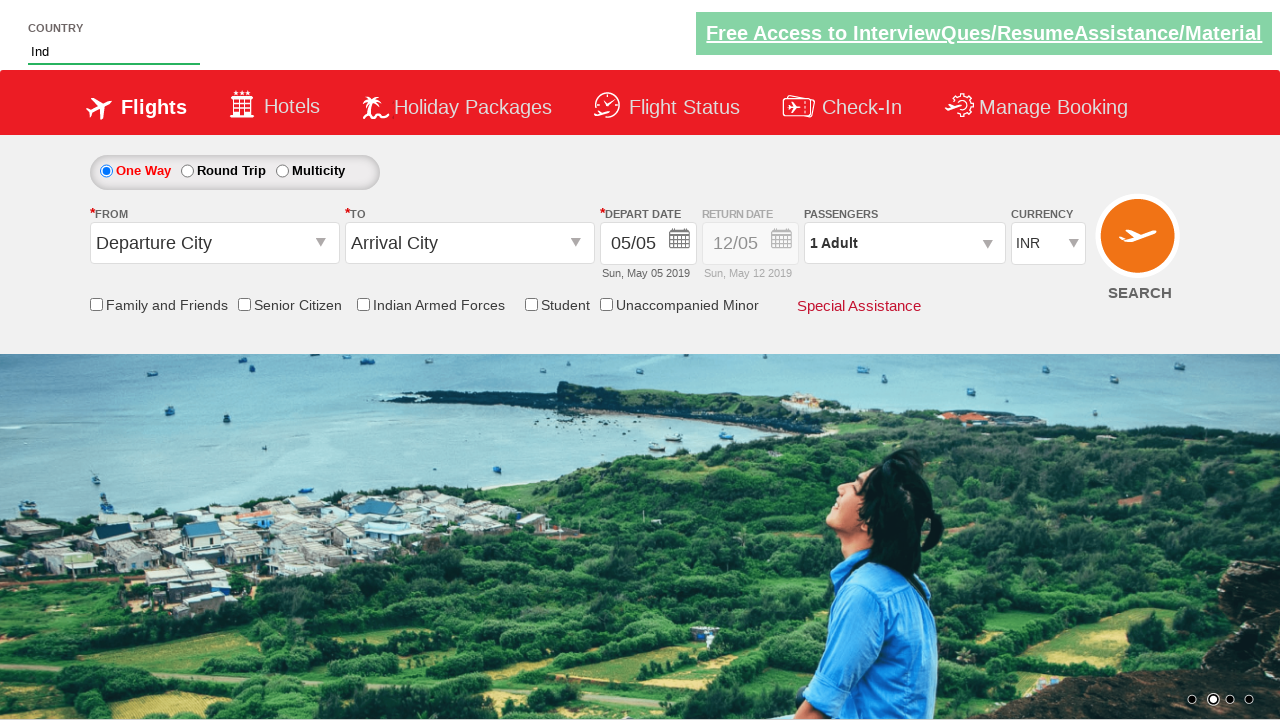

Waited 2 seconds for suggestions to load
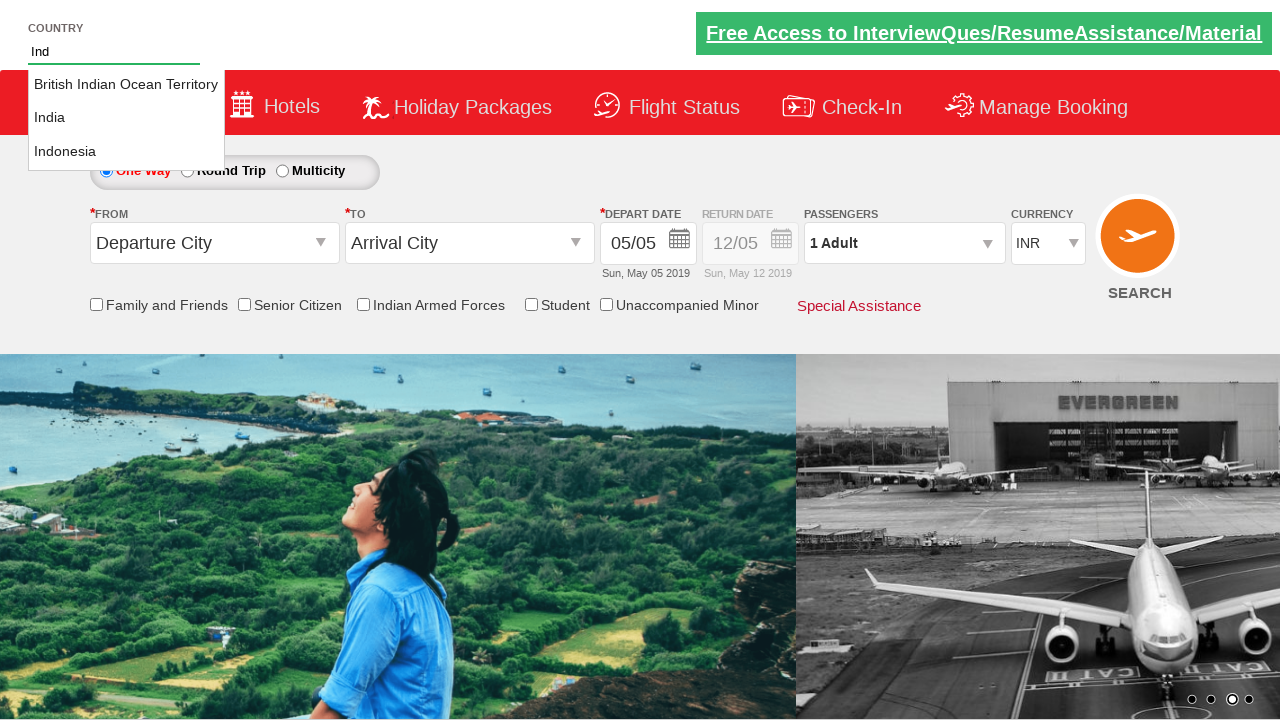

Verified suggestion dropdown options are visible
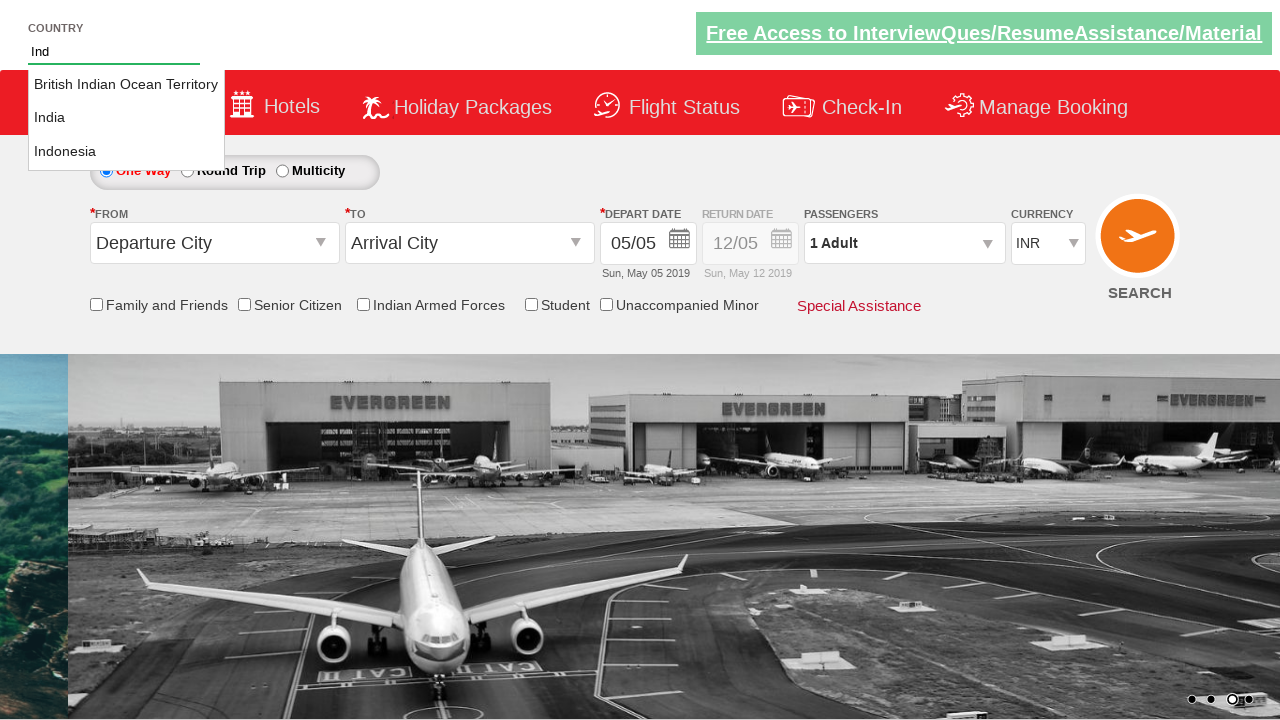

Retrieved all available suggestion options from dropdown
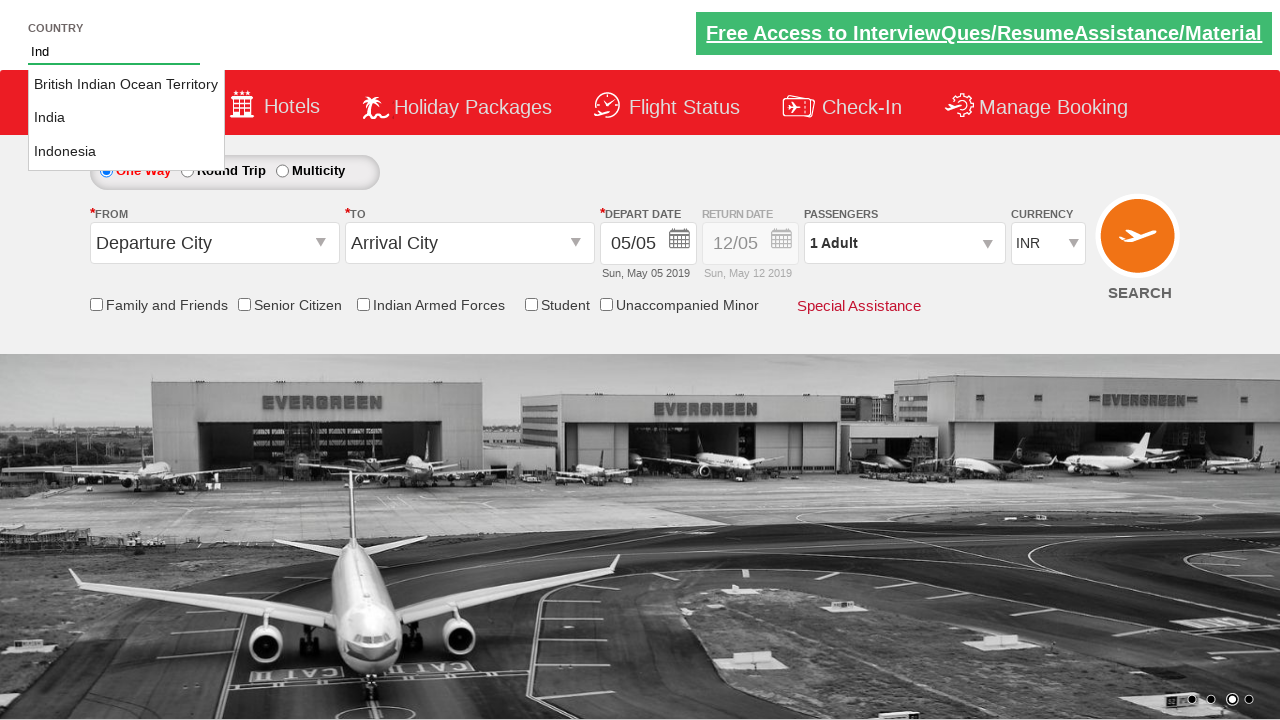

Found and clicked 'India' option from filtered suggestions at (126, 118) on li[class*='ui'] a >> nth=1
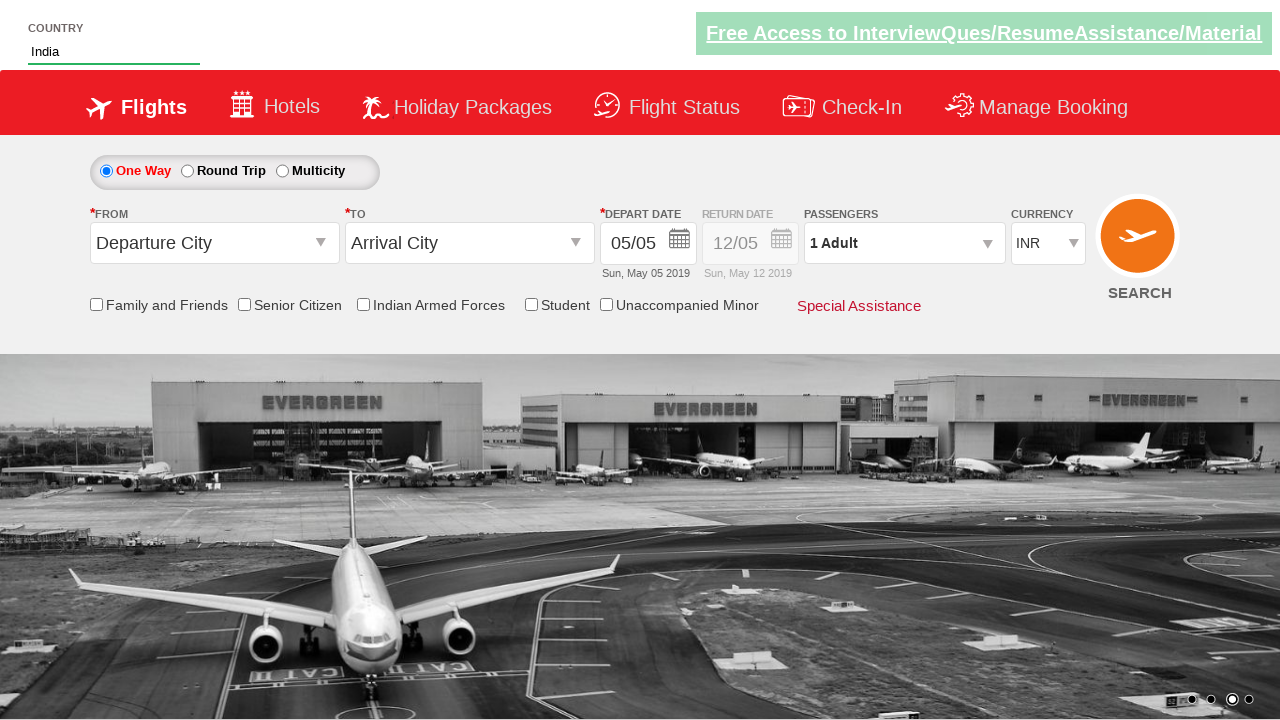

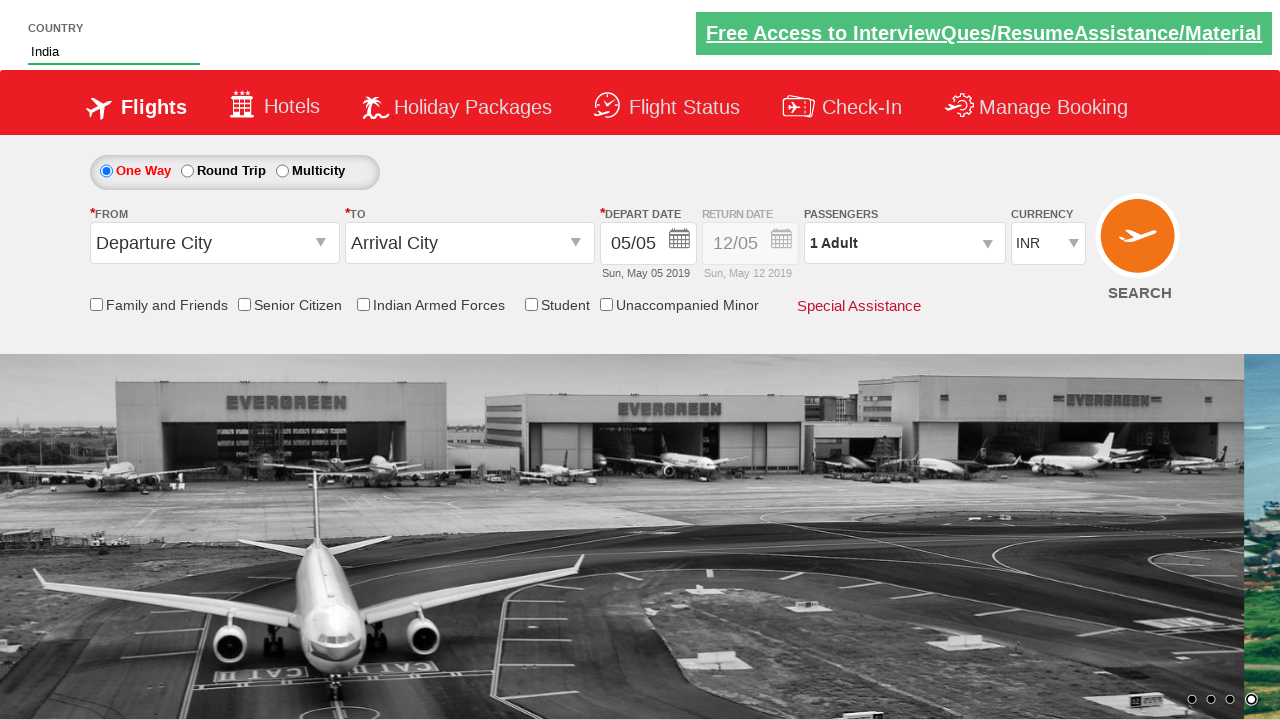